Tests unmarking todo items as complete by unchecking their checkboxes

Starting URL: https://demo.playwright.dev/todomvc

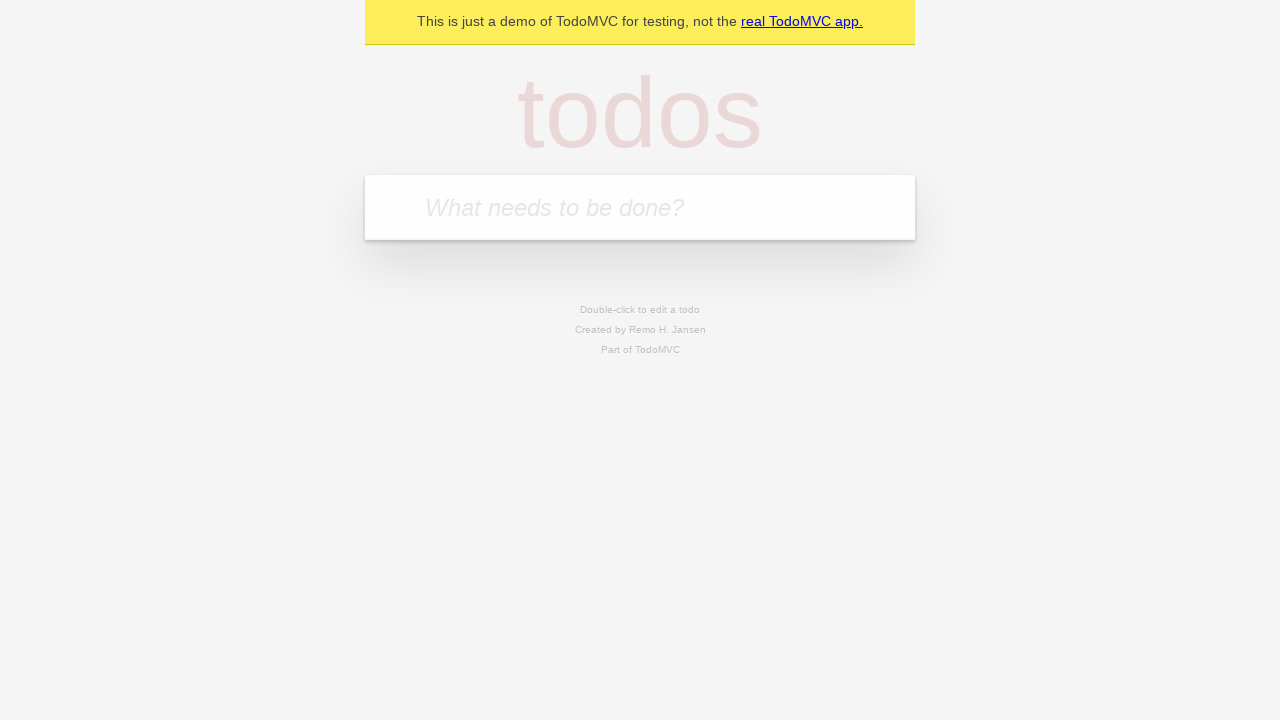

Filled todo input field with 'buy some cheese' on internal:attr=[placeholder="What needs to be done?"i]
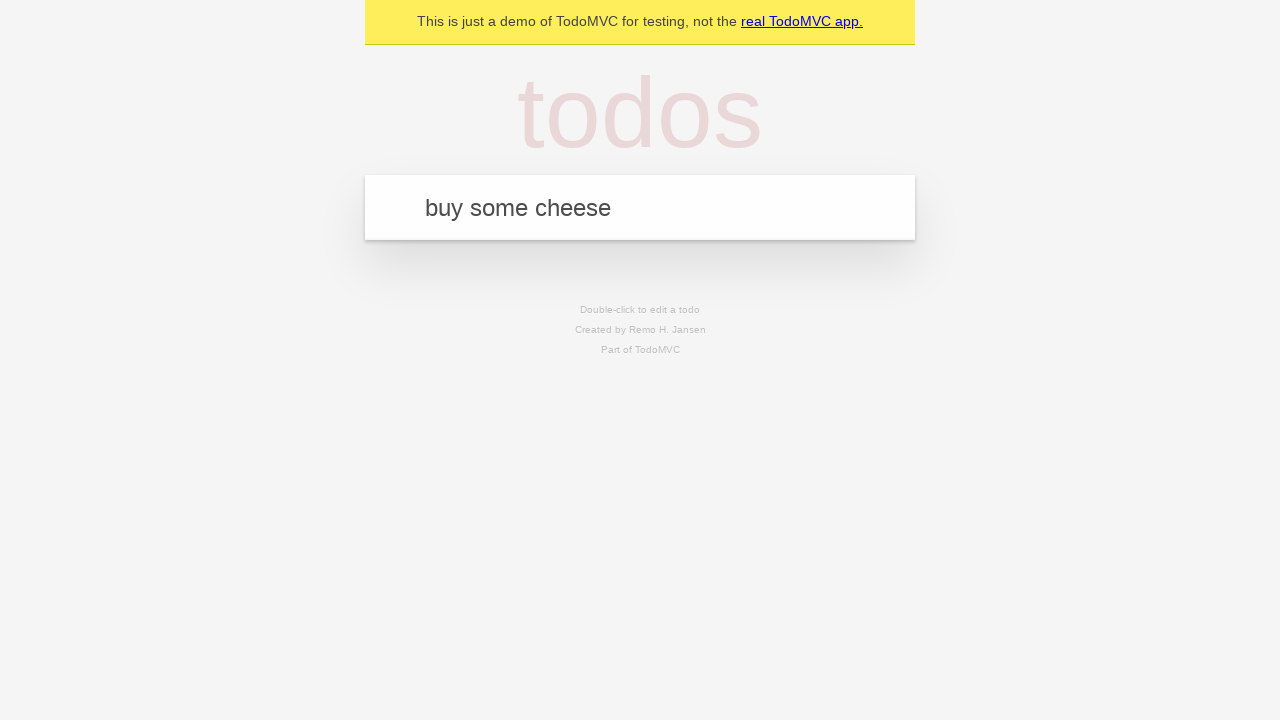

Pressed Enter to create todo item 'buy some cheese' on internal:attr=[placeholder="What needs to be done?"i]
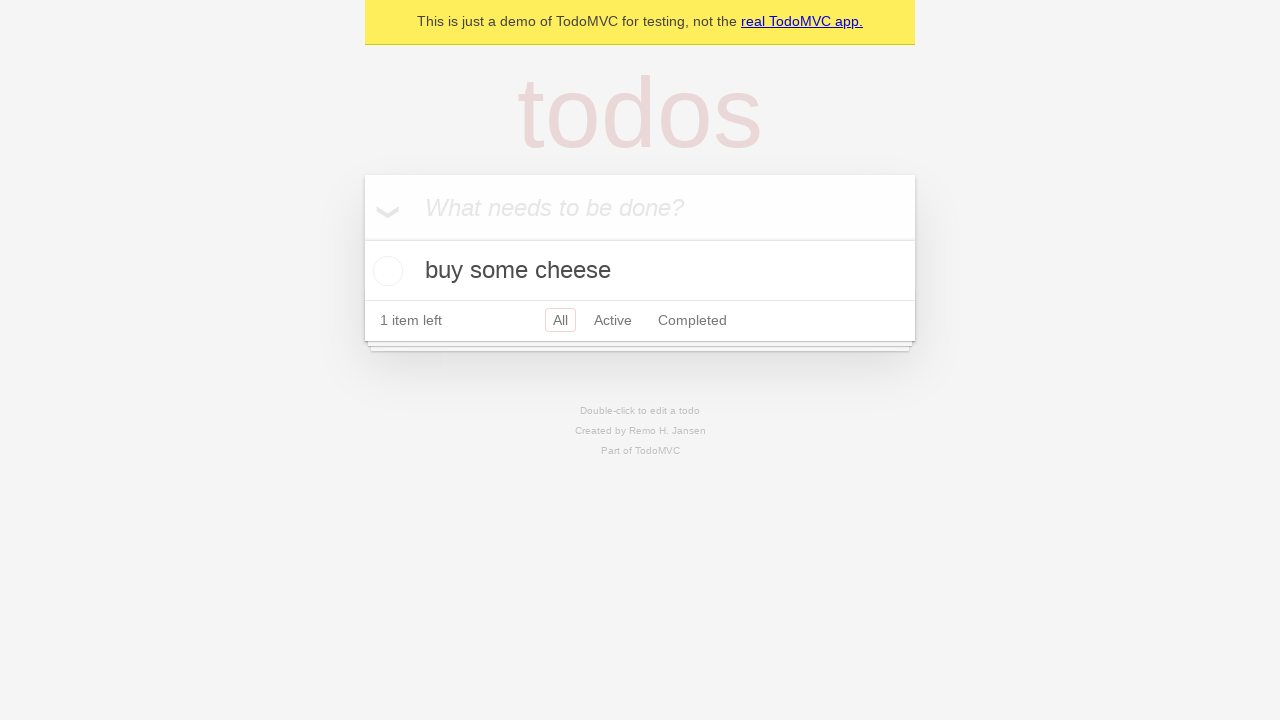

Filled todo input field with 'feed the cat' on internal:attr=[placeholder="What needs to be done?"i]
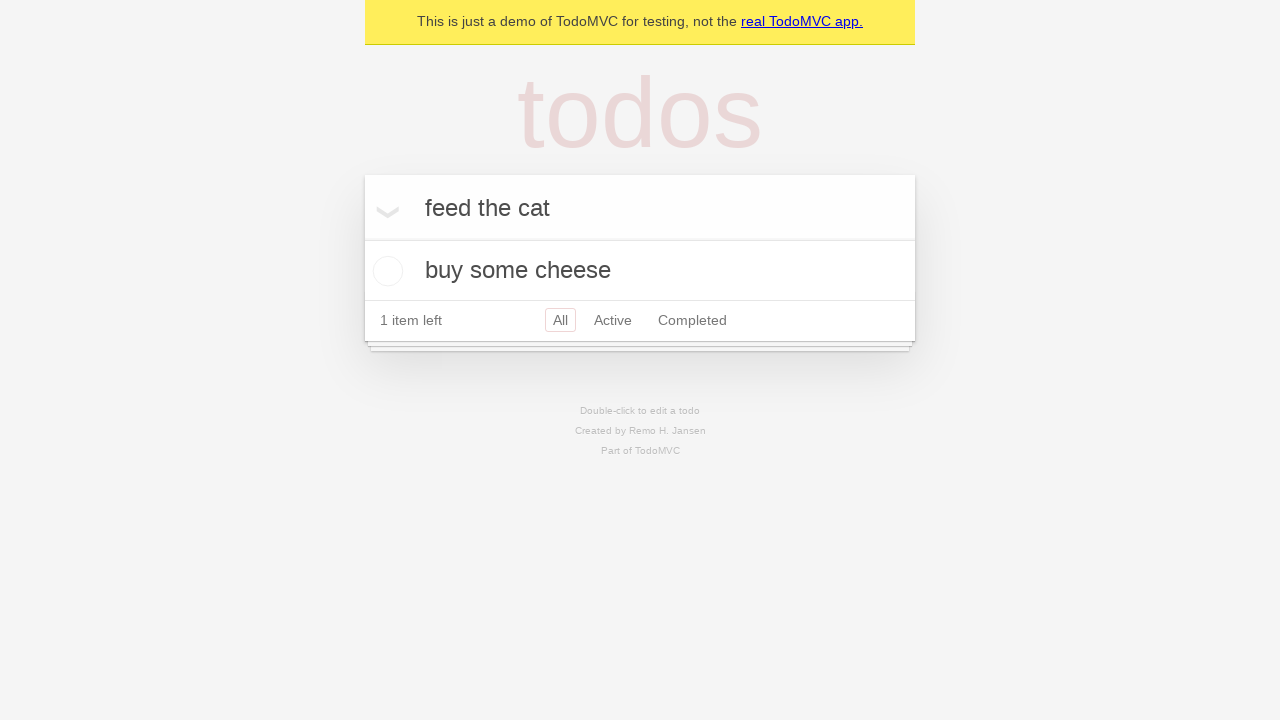

Pressed Enter to create todo item 'feed the cat' on internal:attr=[placeholder="What needs to be done?"i]
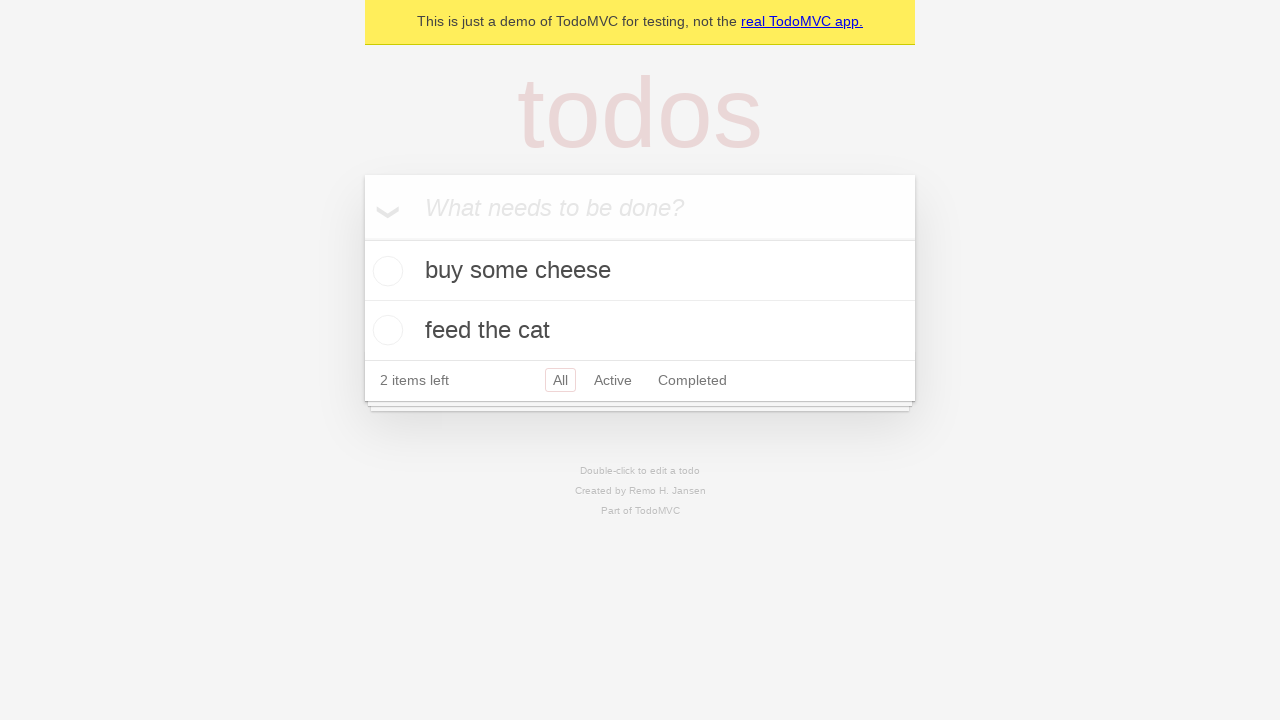

Waited for second todo item to appear
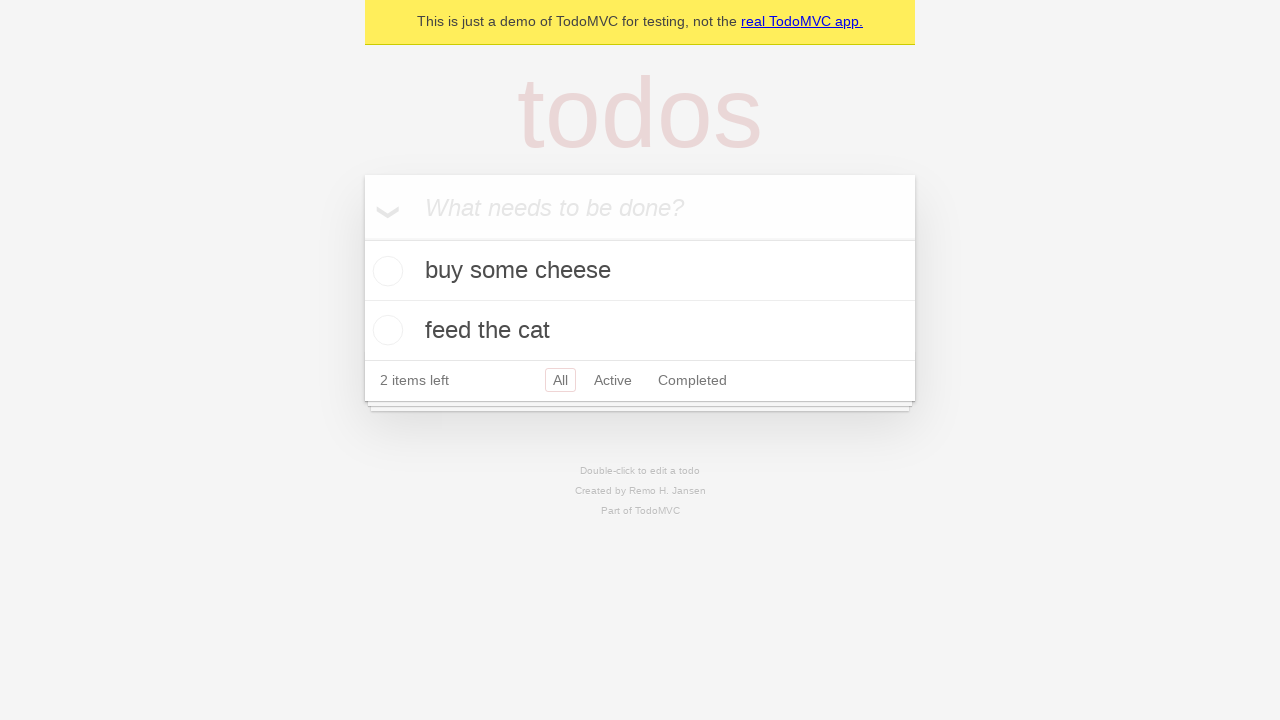

Checked the first todo item checkbox to mark it complete at (385, 271) on [data-testid='todo-item'] >> nth=0 >> internal:role=checkbox
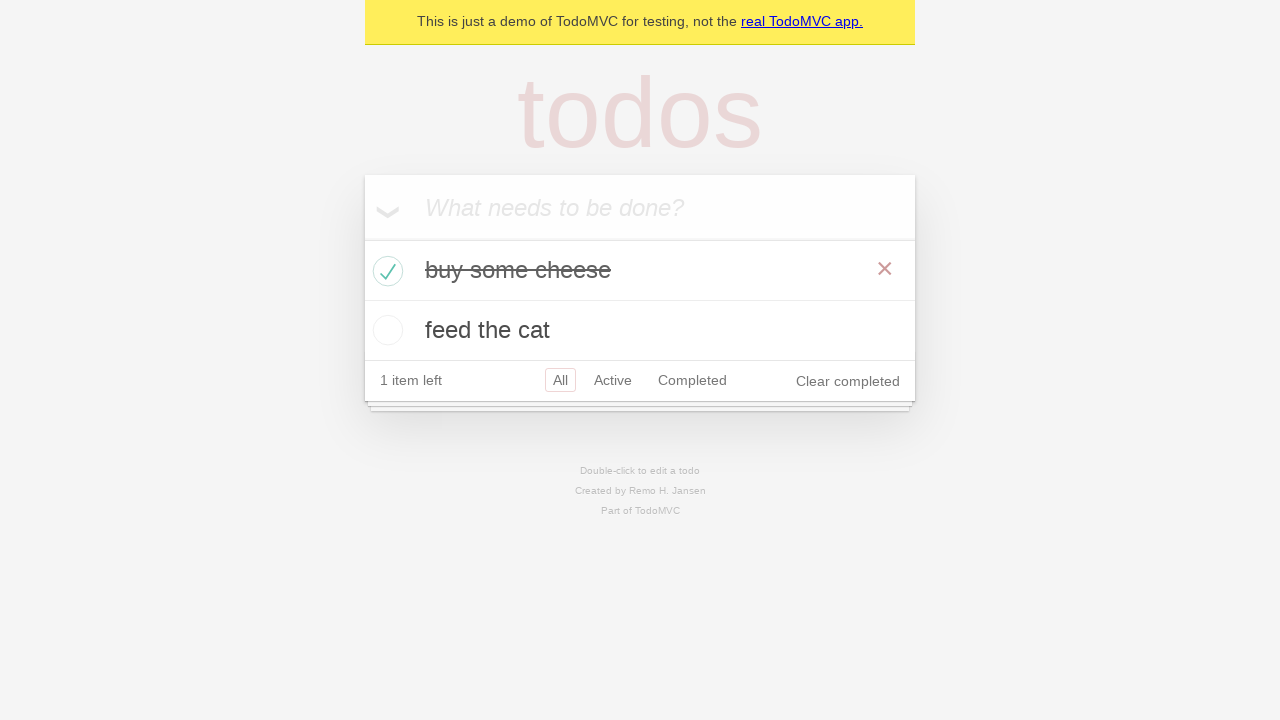

Unchecked the first todo item checkbox to unmark it as complete at (385, 271) on [data-testid='todo-item'] >> nth=0 >> internal:role=checkbox
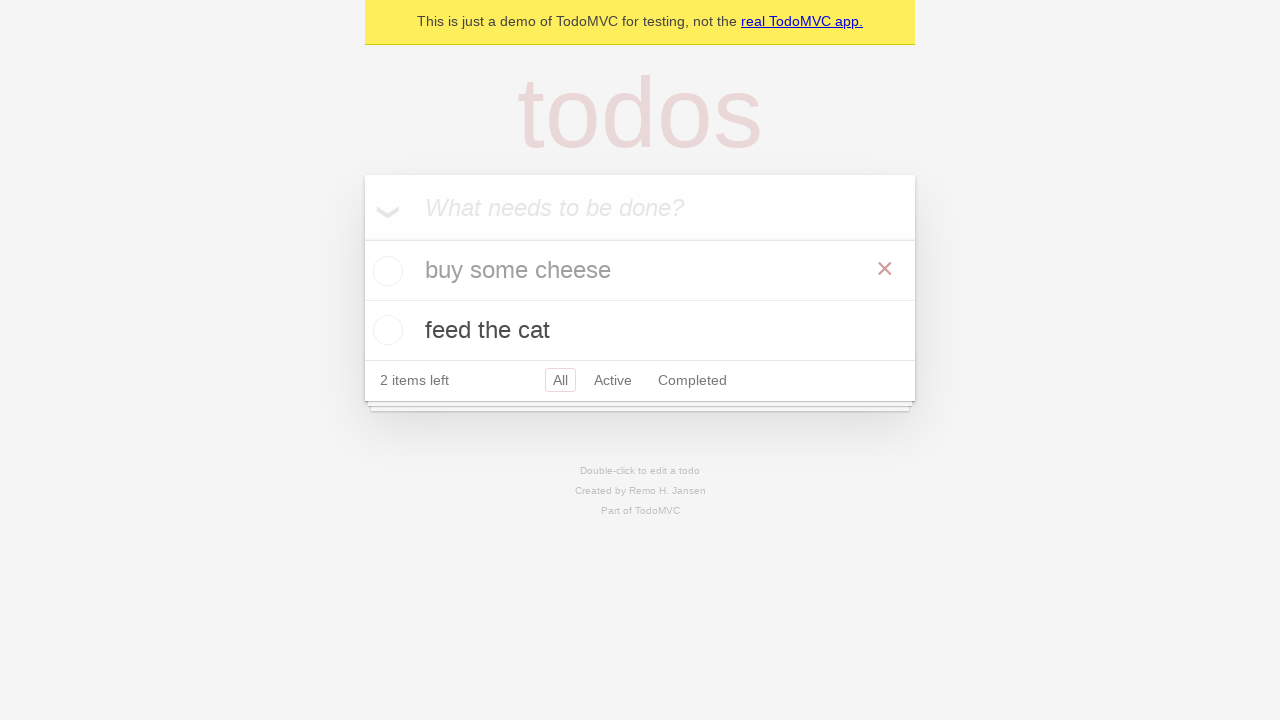

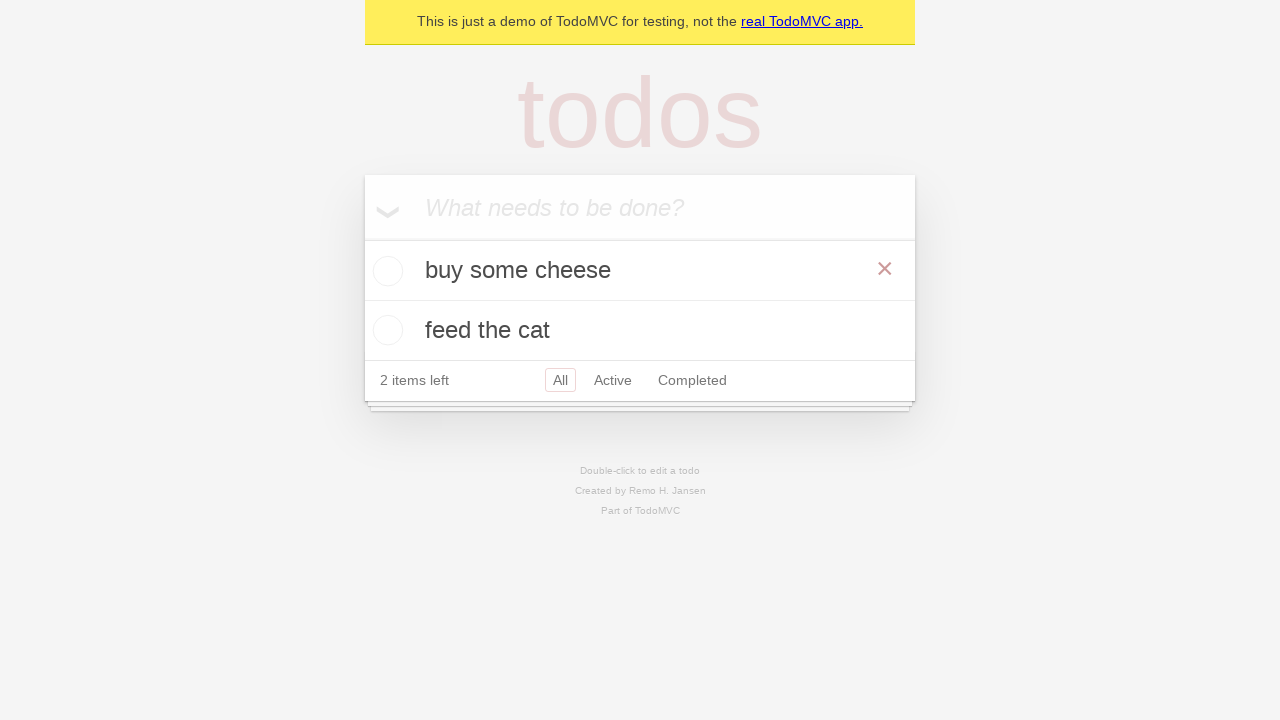